Tests navigation back to the catalog section by first going to "my books" then clicking the catalog button and verifying books are displayed

Starting URL: https://tap-ht24-testverktyg.github.io/exam-template/

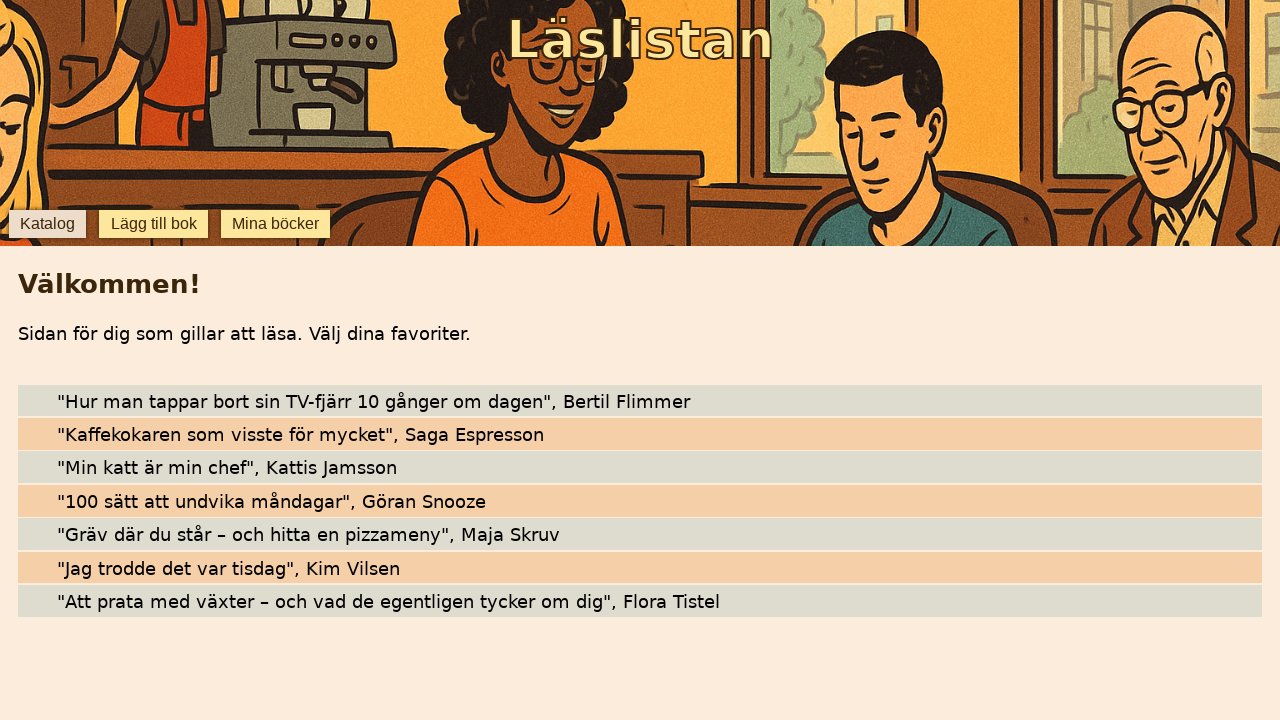

Clicked 'mina böcker' button to navigate to my books section at (276, 224) on internal:role=button[name="mina böcker"i]
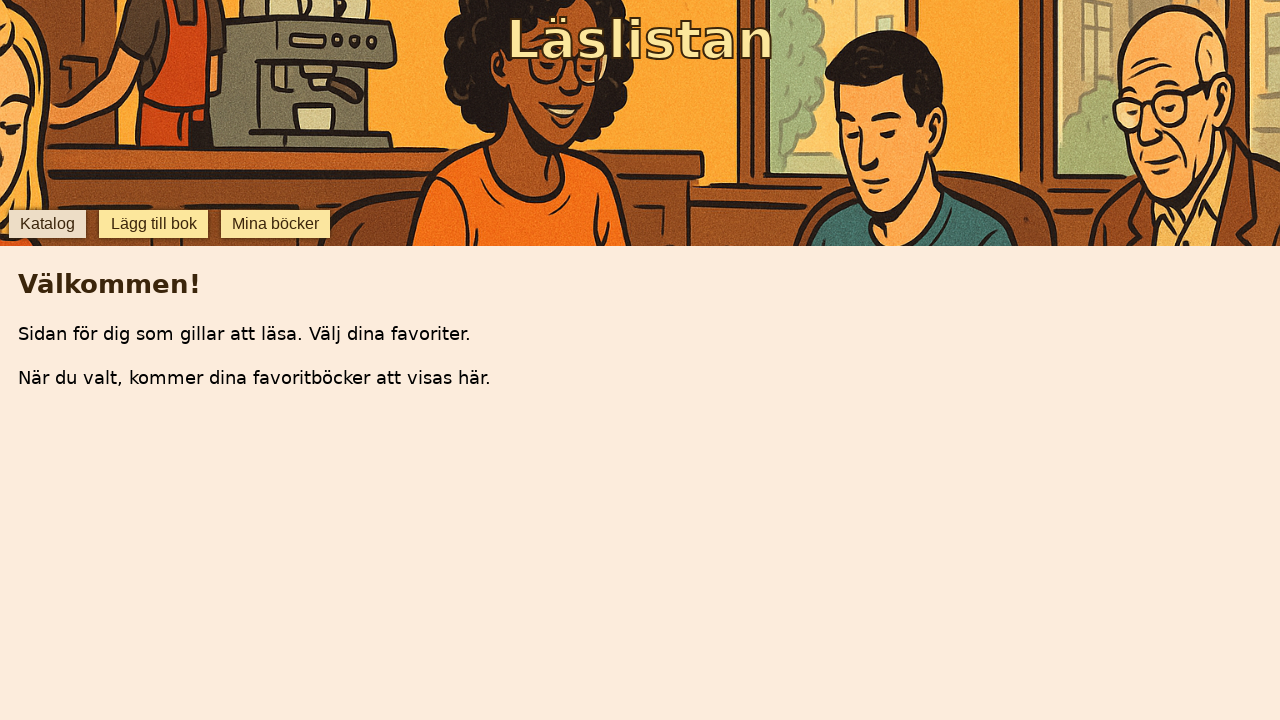

Clicked catalog button to navigate back to catalog section at (47, 224) on [data-testid="catalog"]
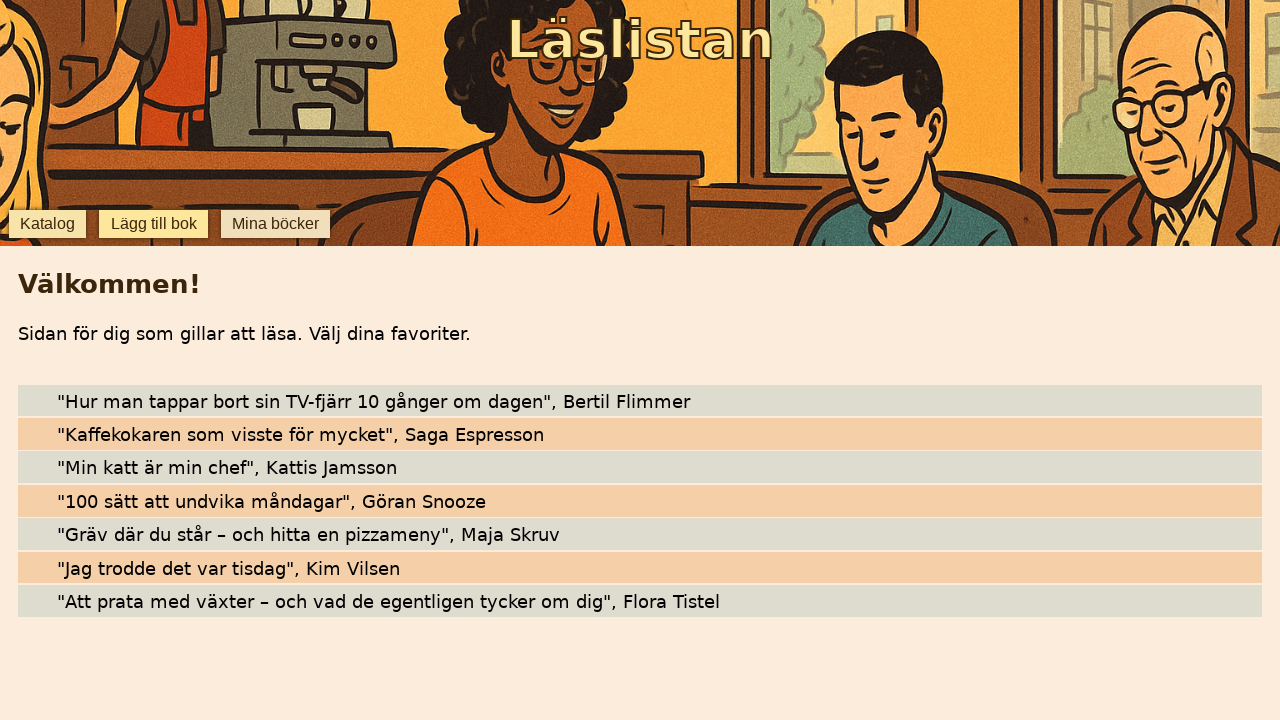

Waited for first book element to become visible
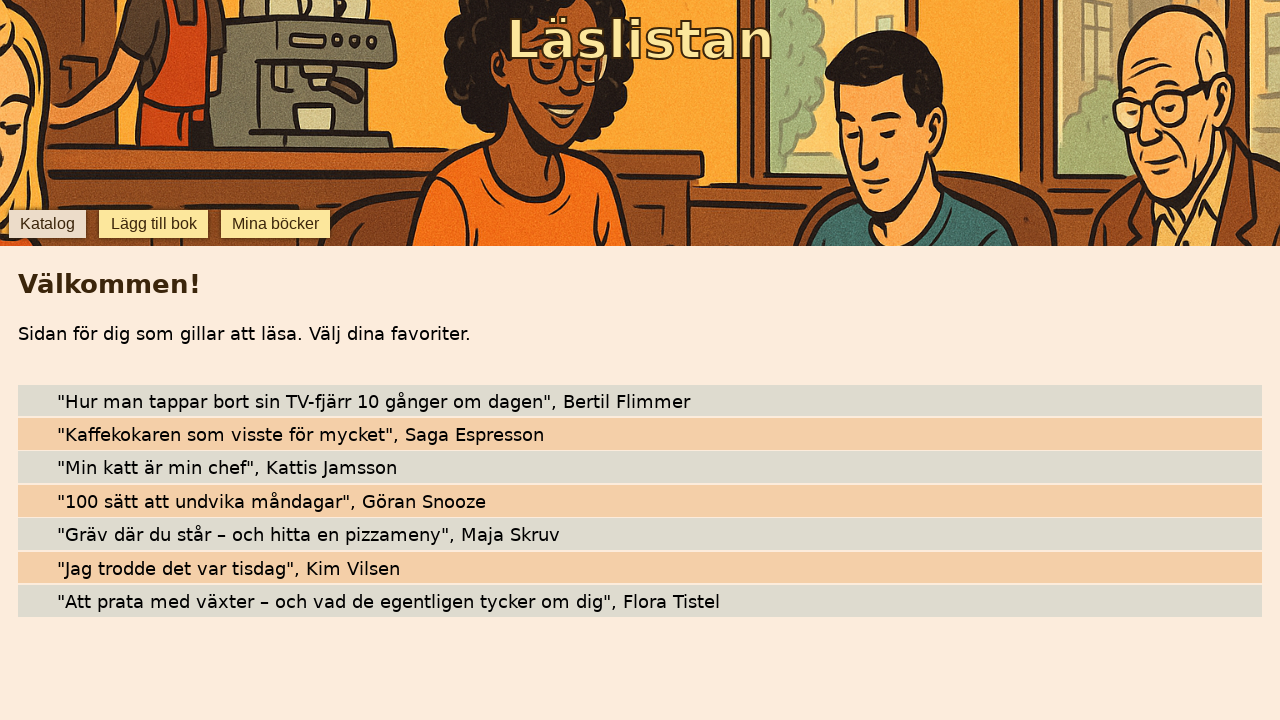

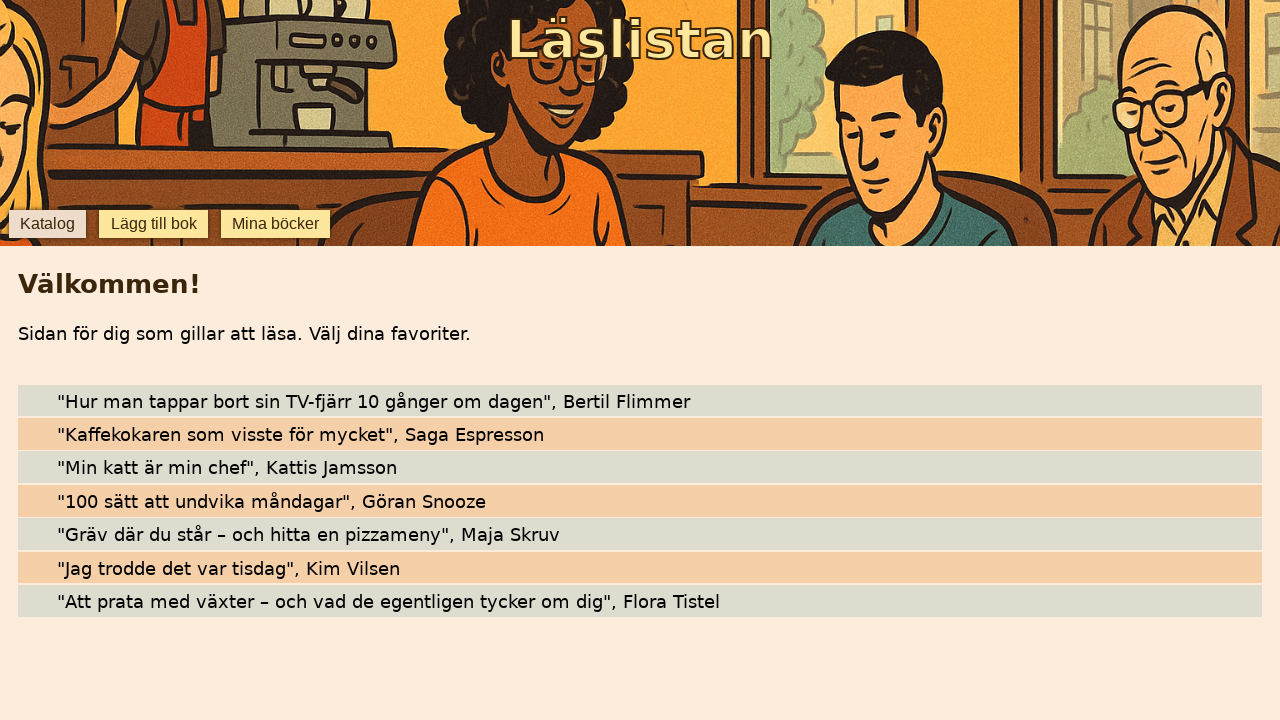